Tests window handling functionality by opening new windows, counting opened tabs, closing multiple windows, and handling delayed window openings

Starting URL: https://leafground.com/window.xhtml

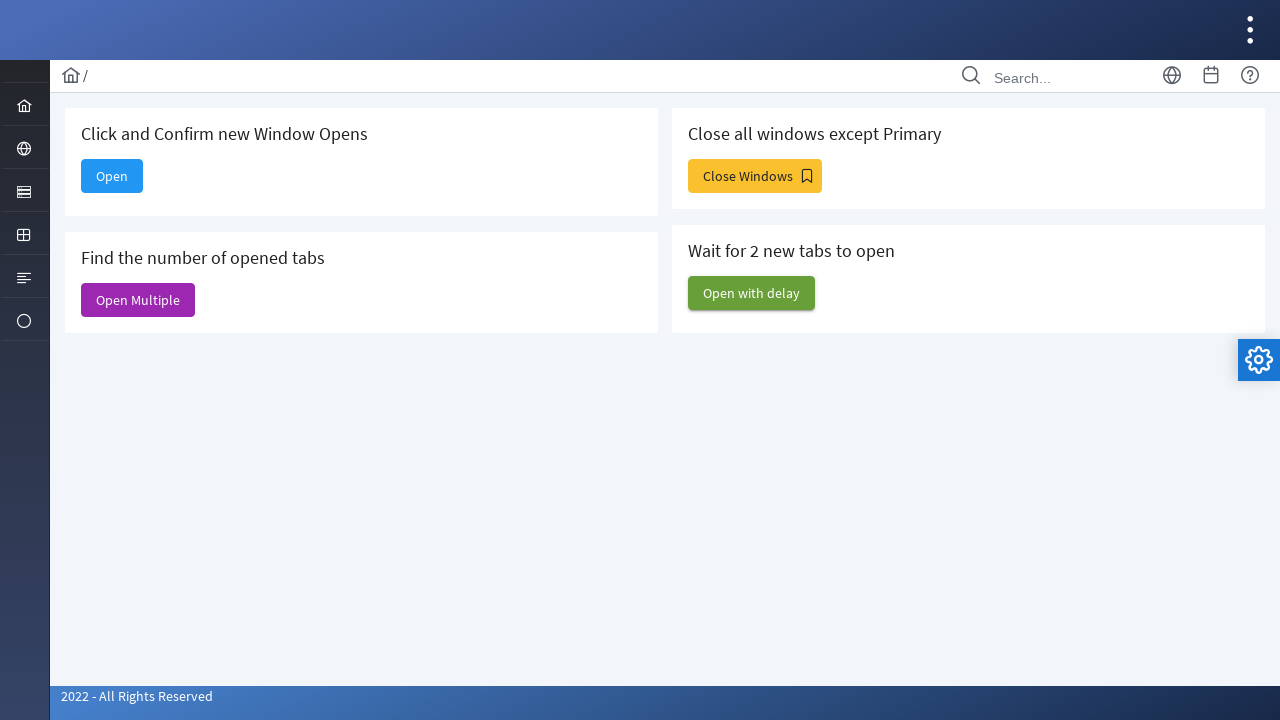

Clicked 'Open' button and waited for new window at (112, 176) on xpath=//span[text()='Open']
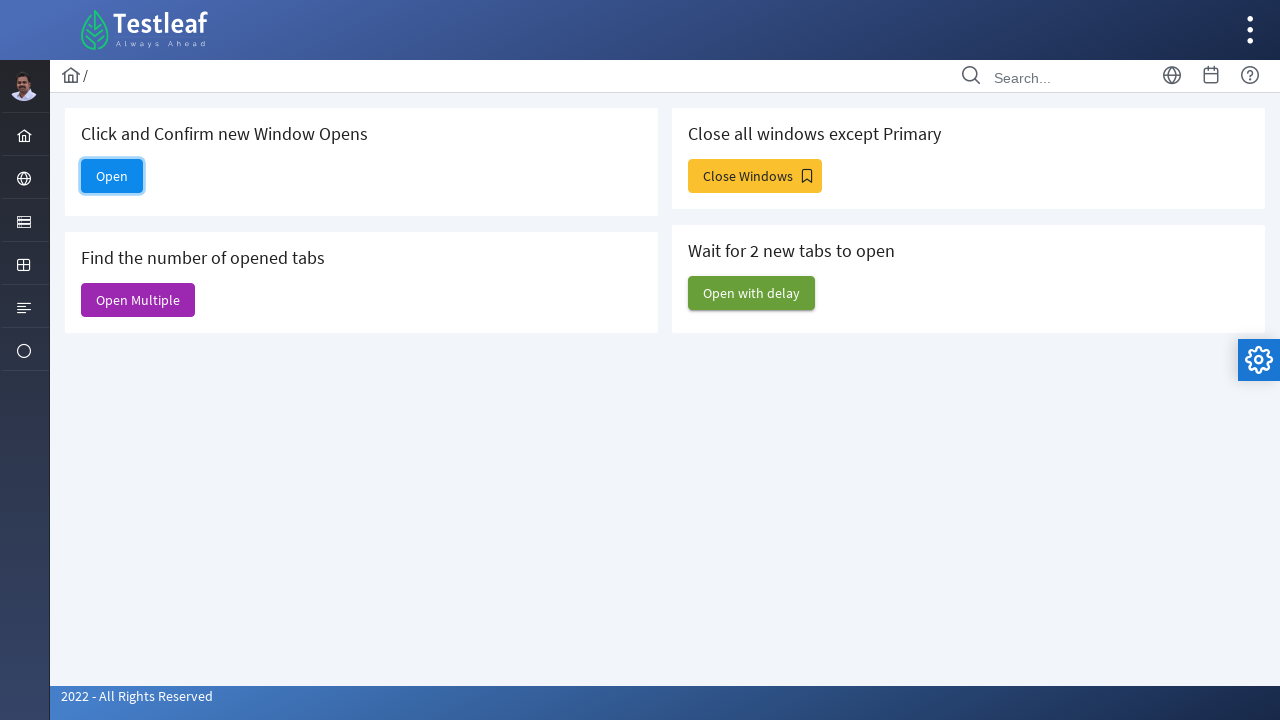

Captured new window handle
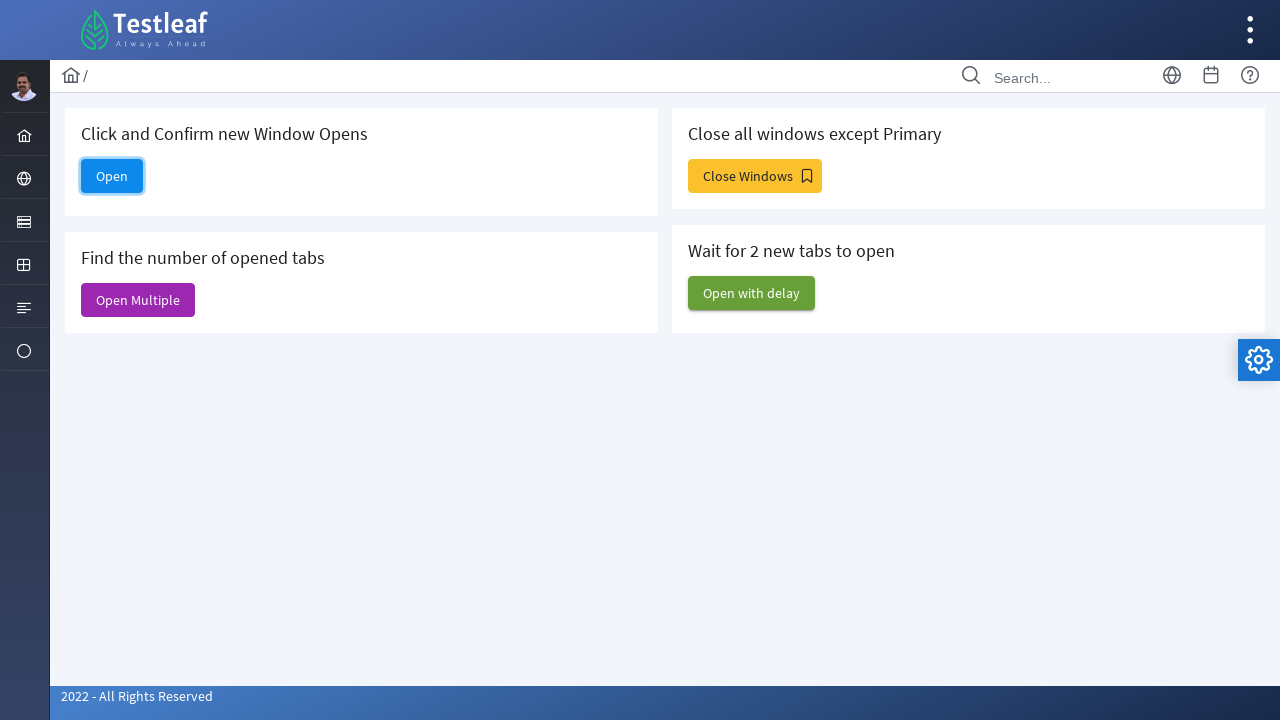

New window opened - Total pages: 5
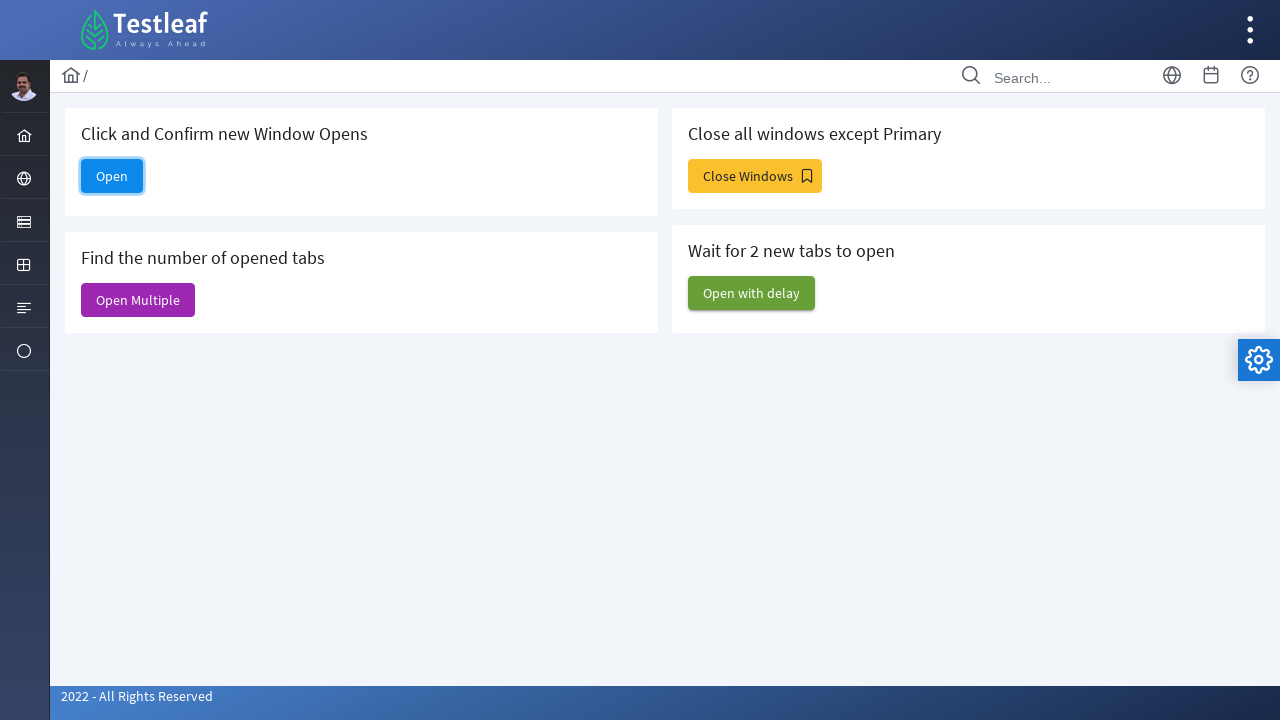

Closed all new windows except original
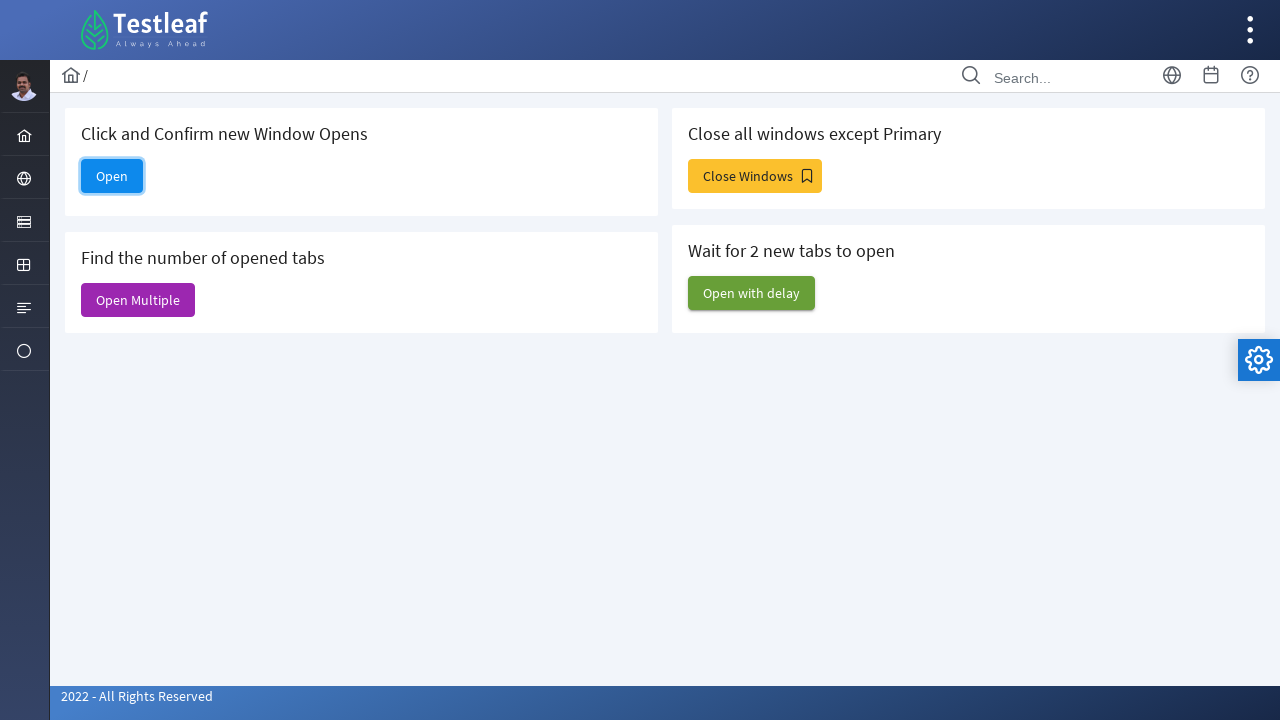

Clicked 'Open Multiple' button at (138, 300) on xpath=//span[text()='Open Multiple']
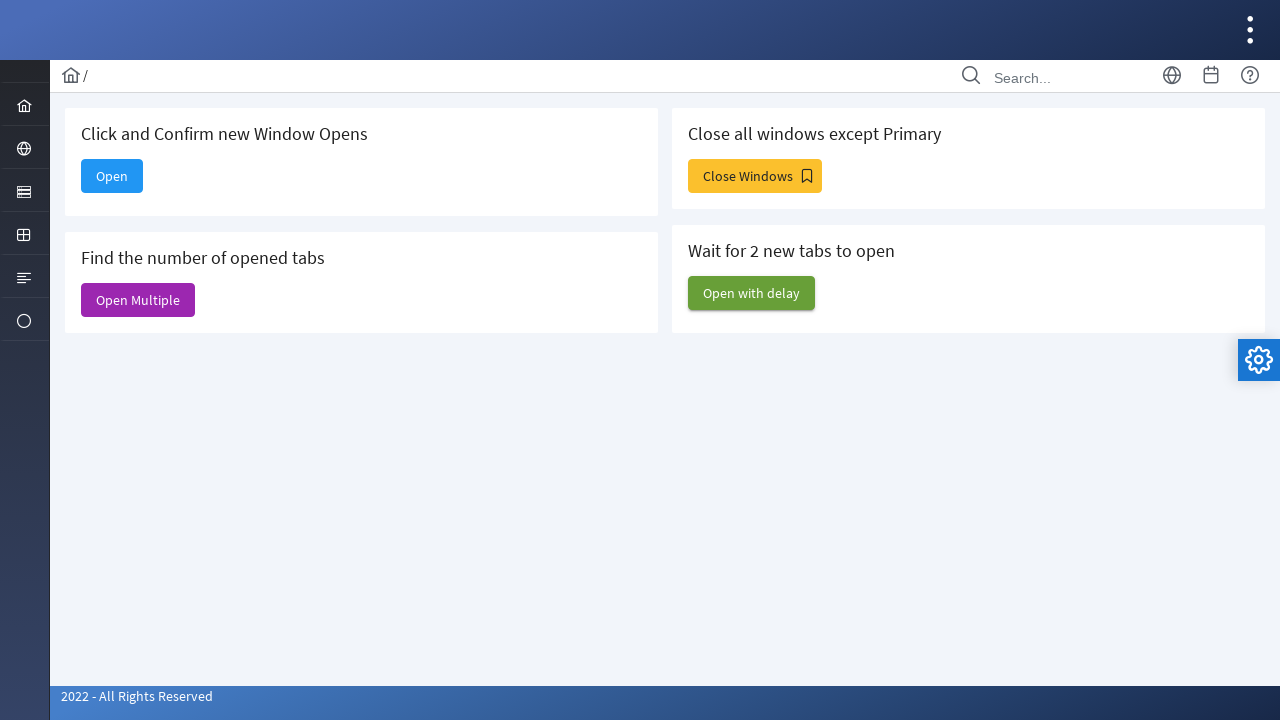

Waited 1 second for multiple windows to open
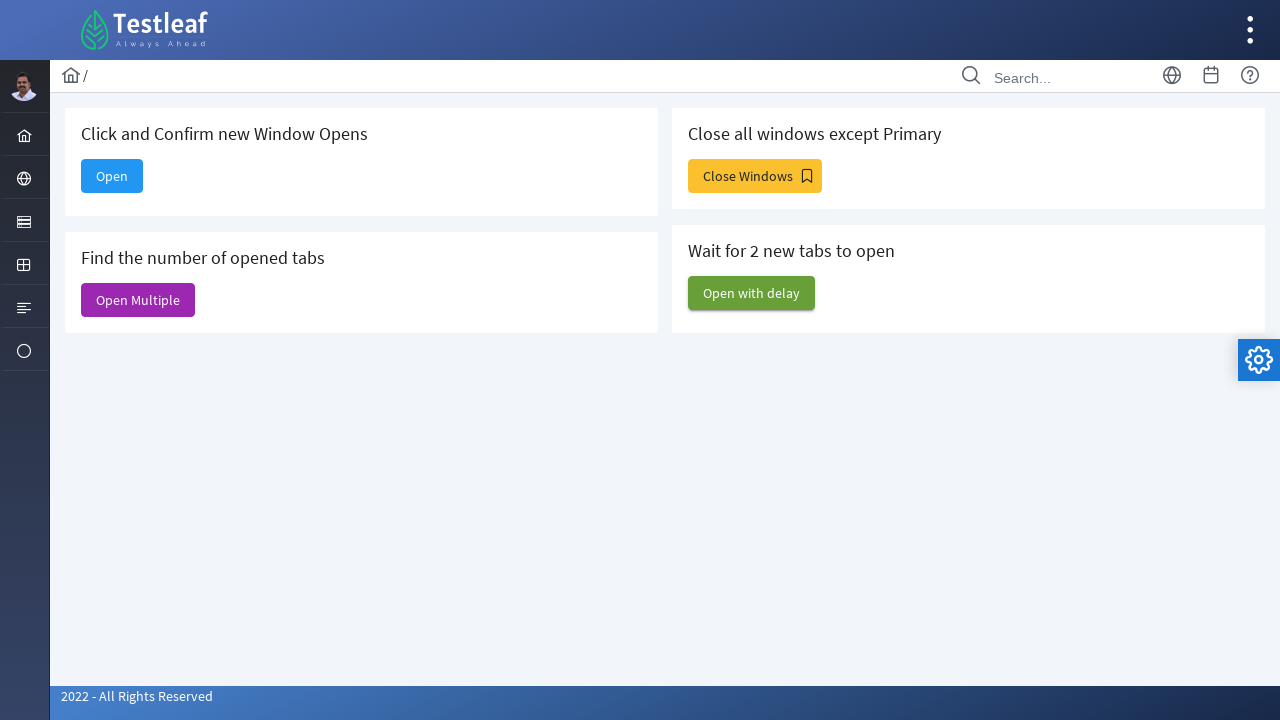

Multiple windows opened - Total pages: 3
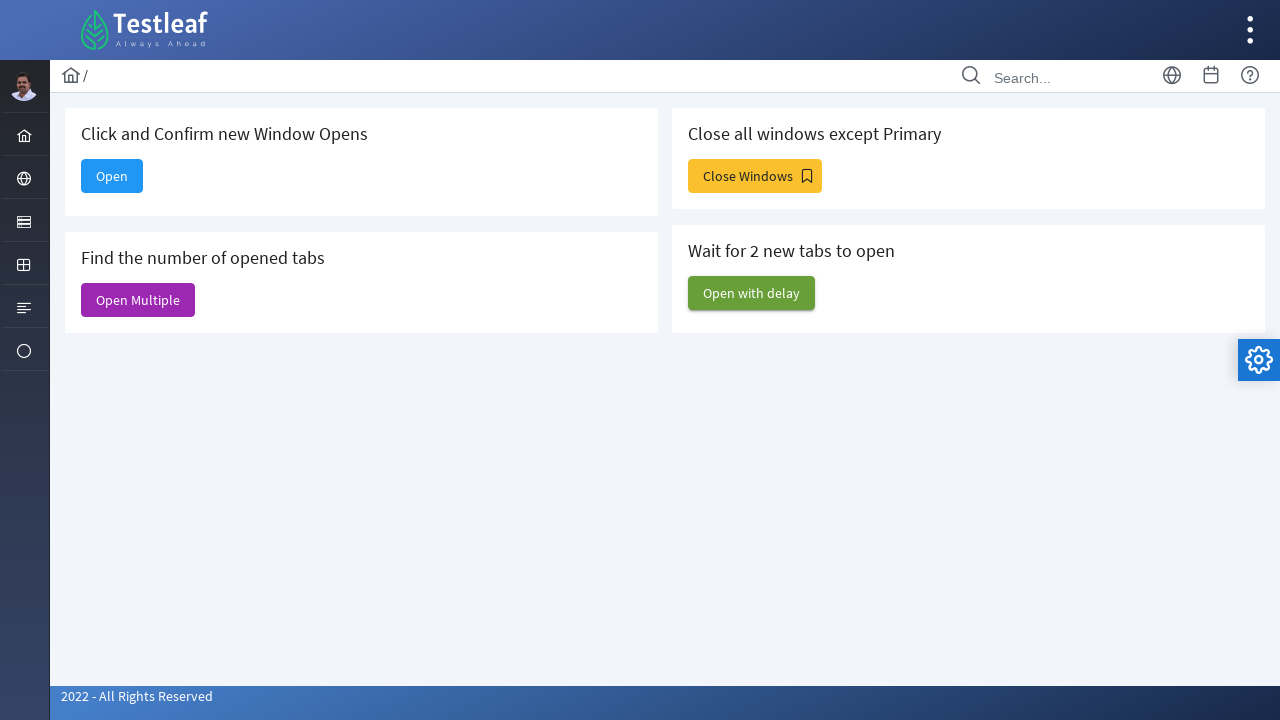

Closed all new windows except original
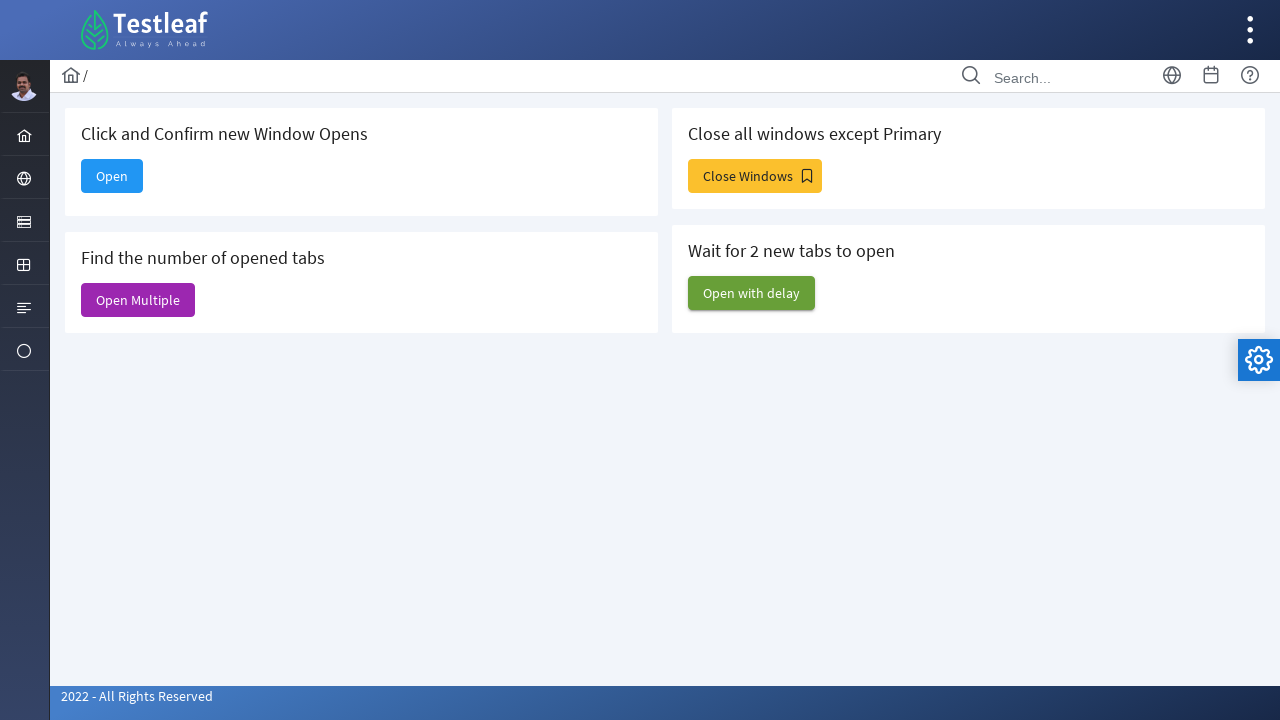

Clicked 'Close Windows' button at (755, 176) on xpath=//span[text()='Close Windows']
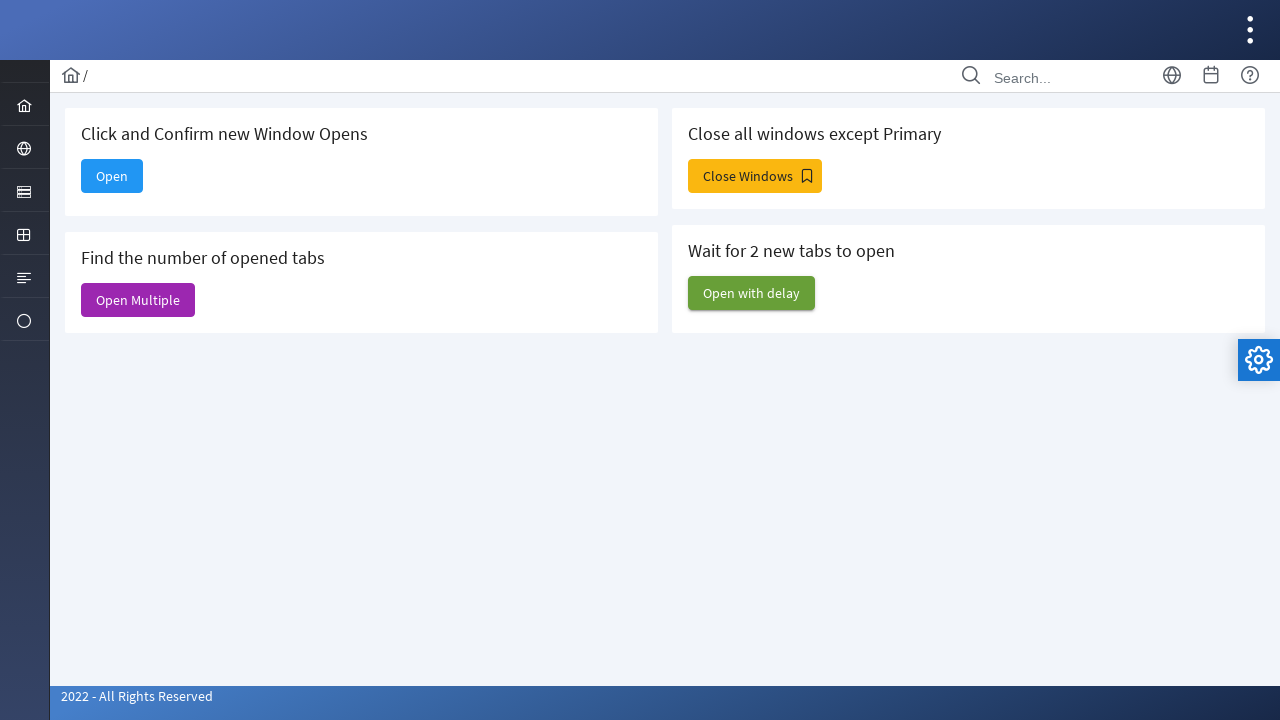

Waited 1 second for windows to open
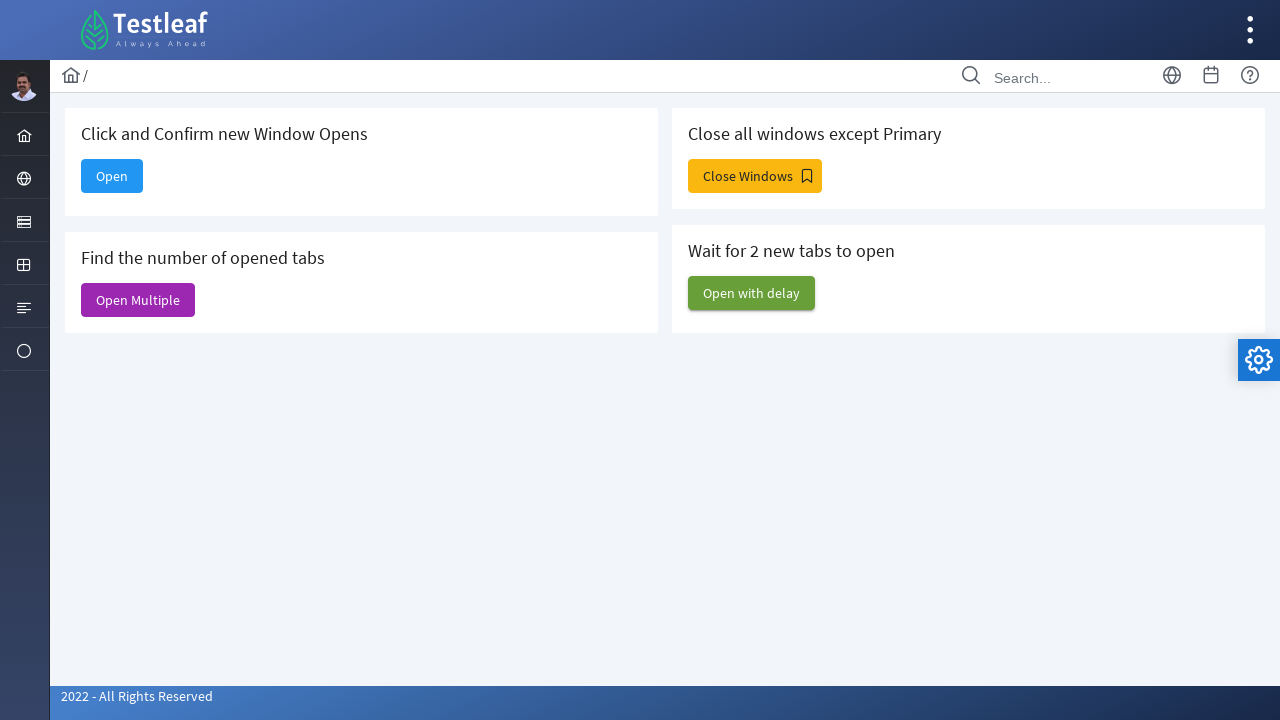

Closed all new windows except original
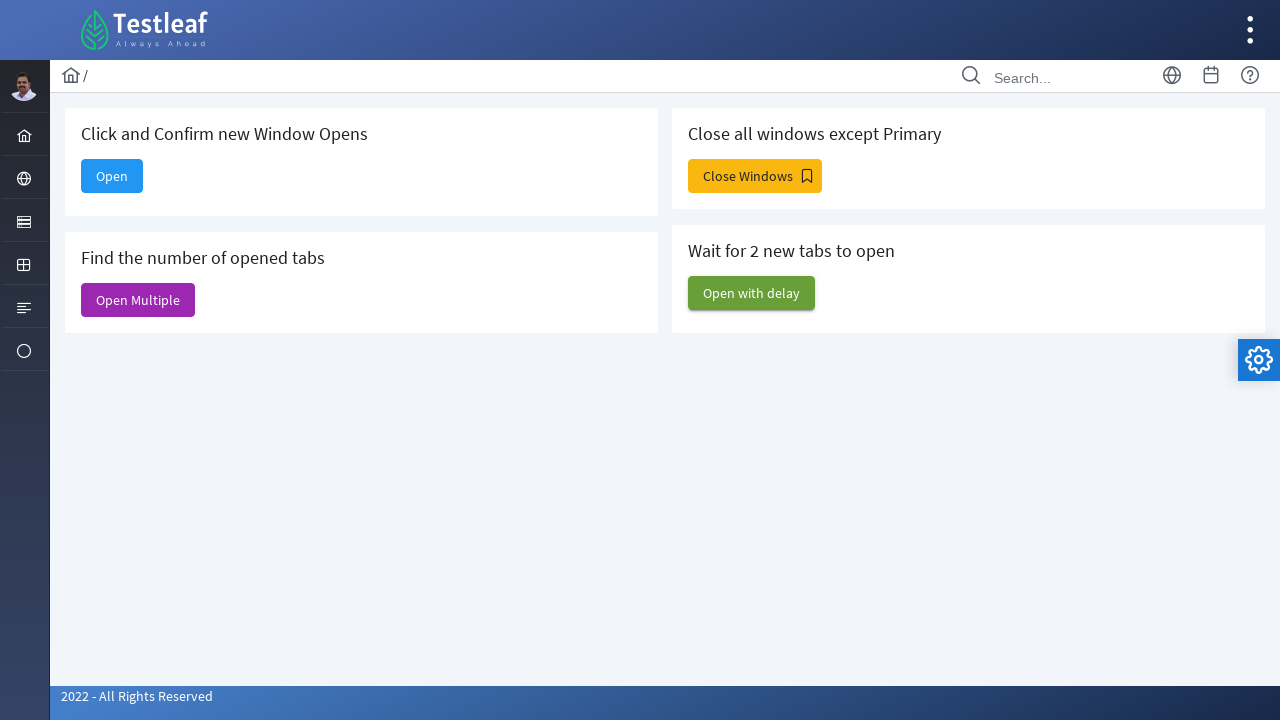

Clicked 'Open with delay' button at (752, 293) on xpath=//span[text()='Open with delay']
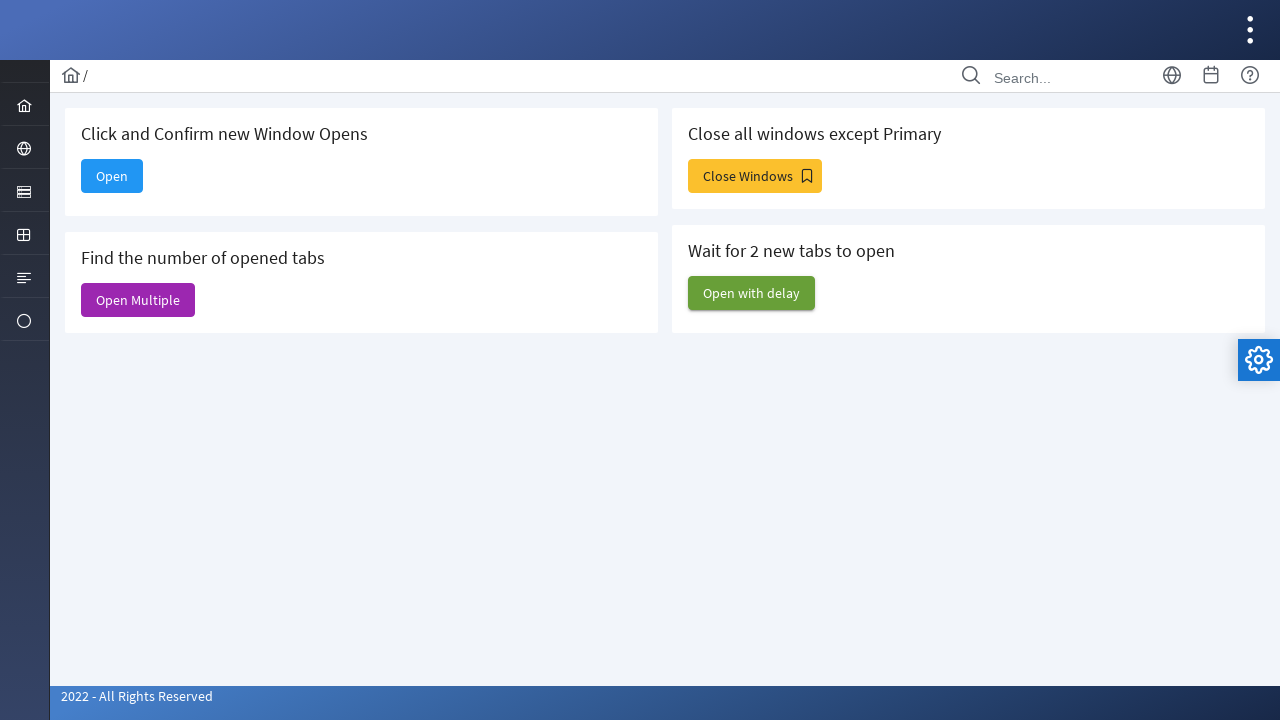

Waited 5 seconds for delayed windows to open
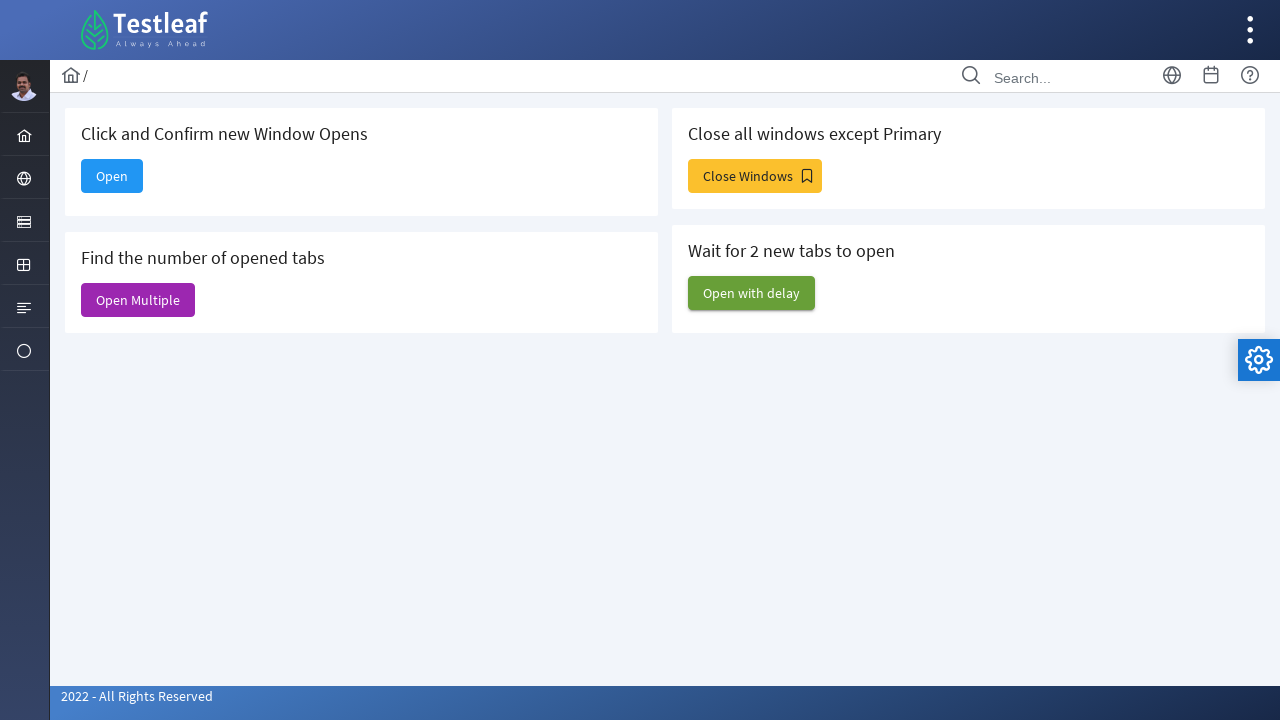

Delayed windows opened - Total pages: 3
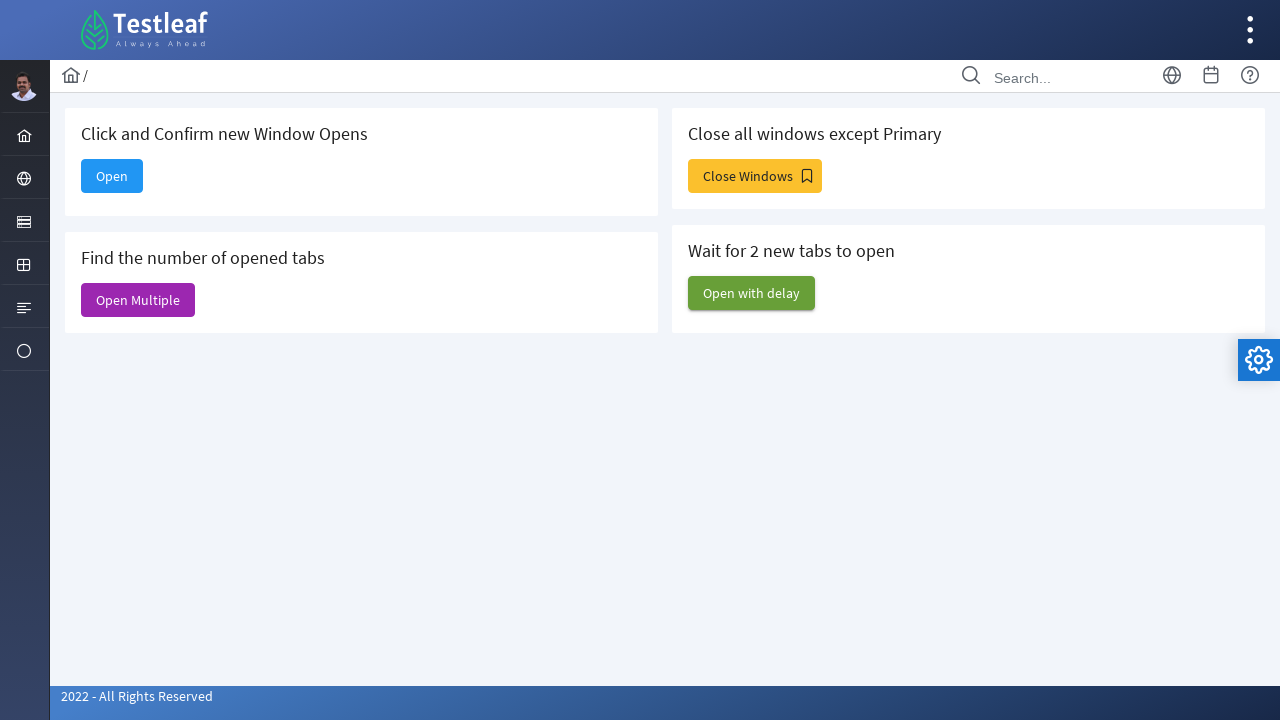

Closed all new windows except original
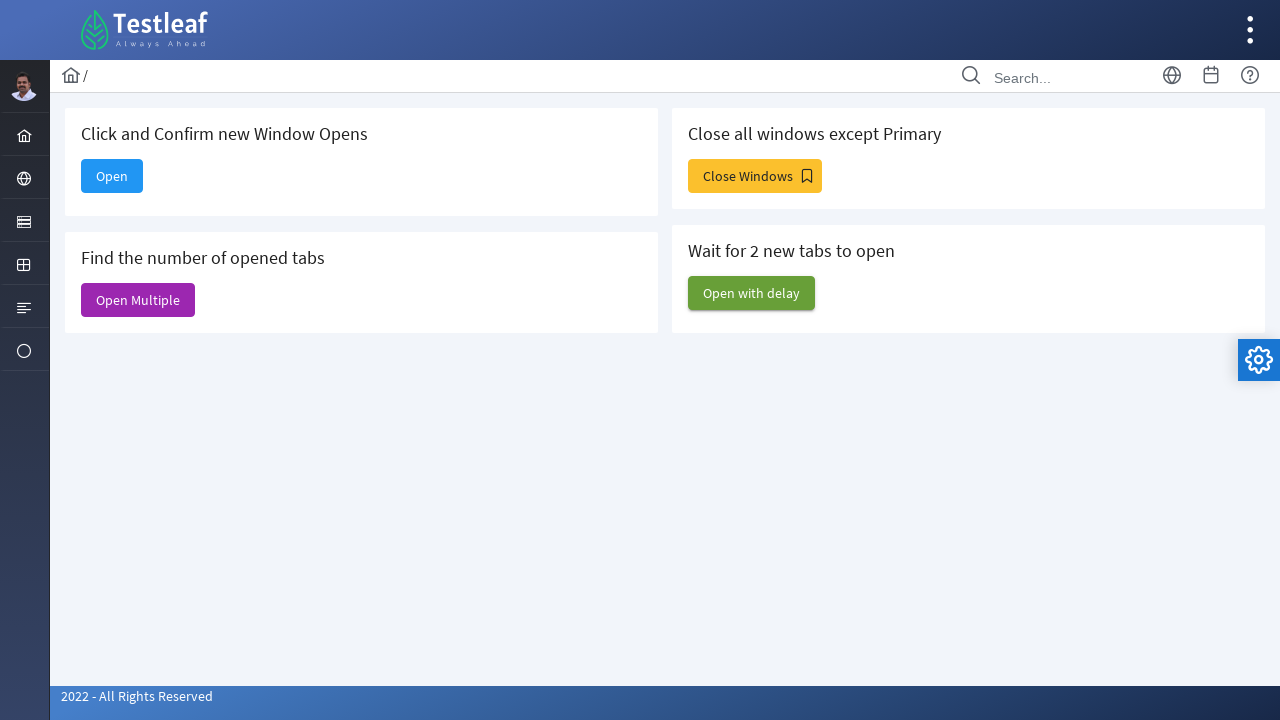

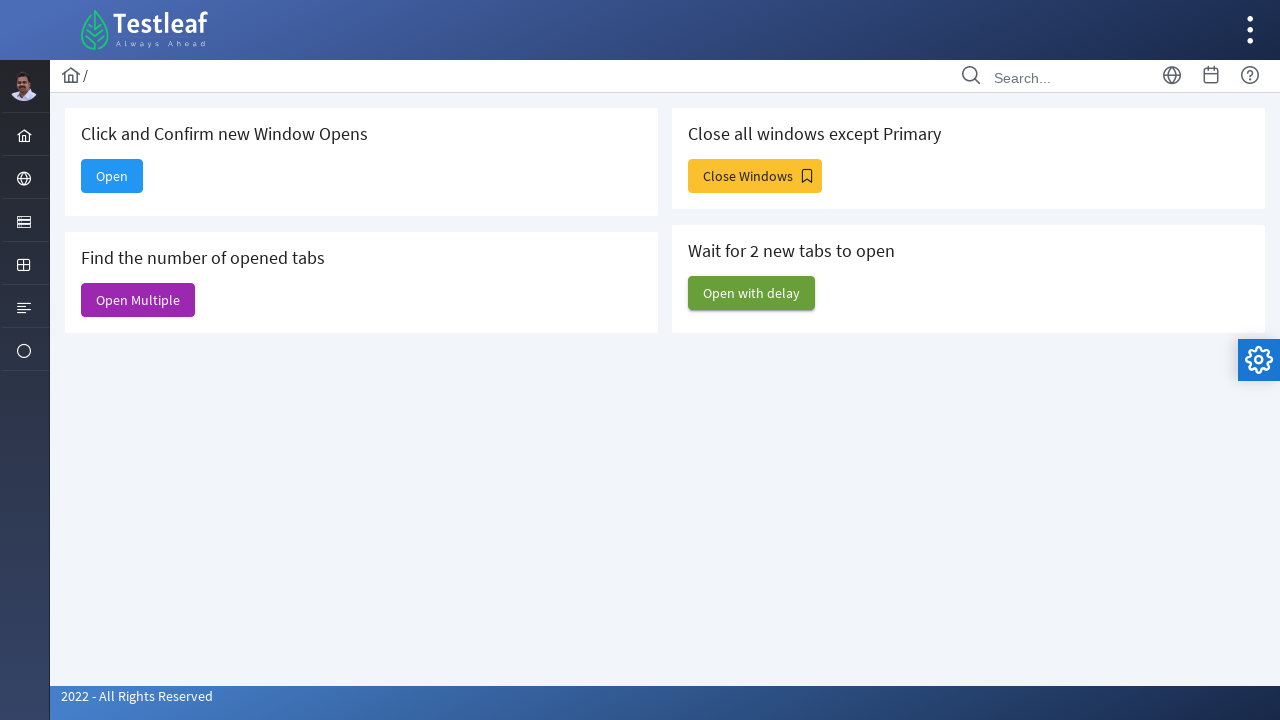